Tests clicking a button that contains a non-breaking space character in its text

Starting URL: http://uitestingplayground.com/nbsp

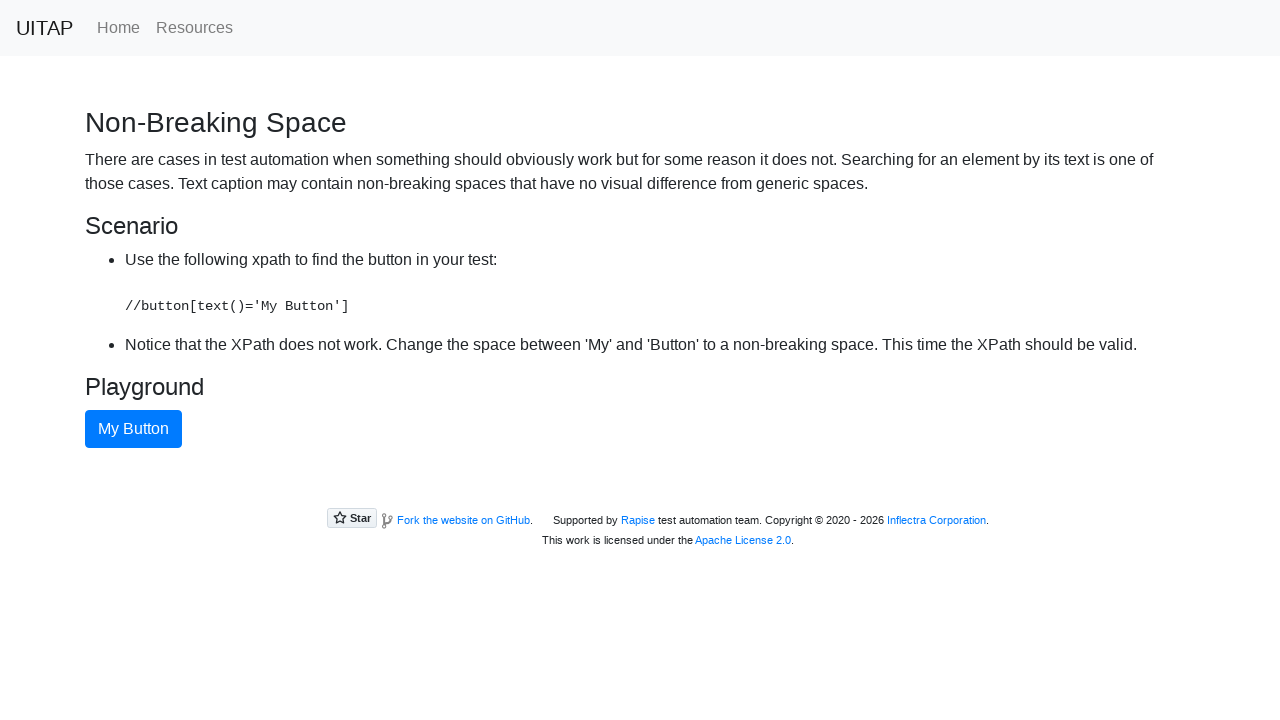

Navigated to nbsp test page
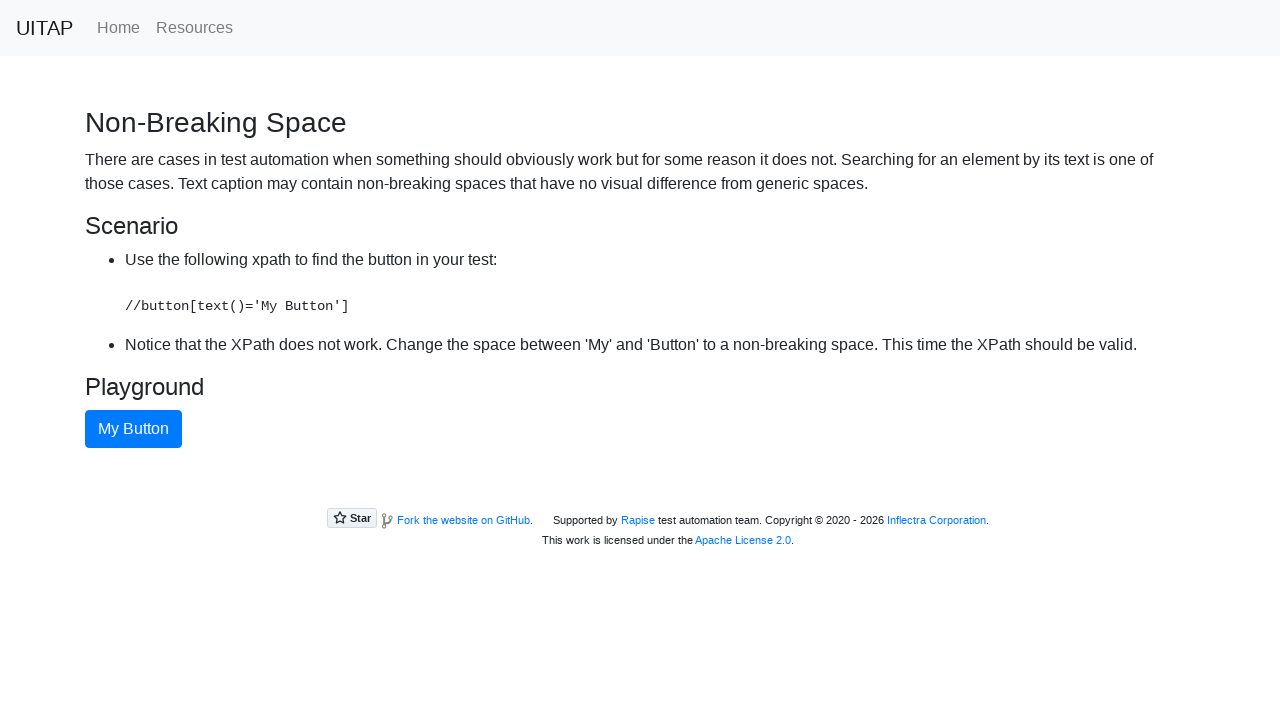

Clicked button containing non-breaking space character at (134, 429) on xpath=//button[text()='My Button']
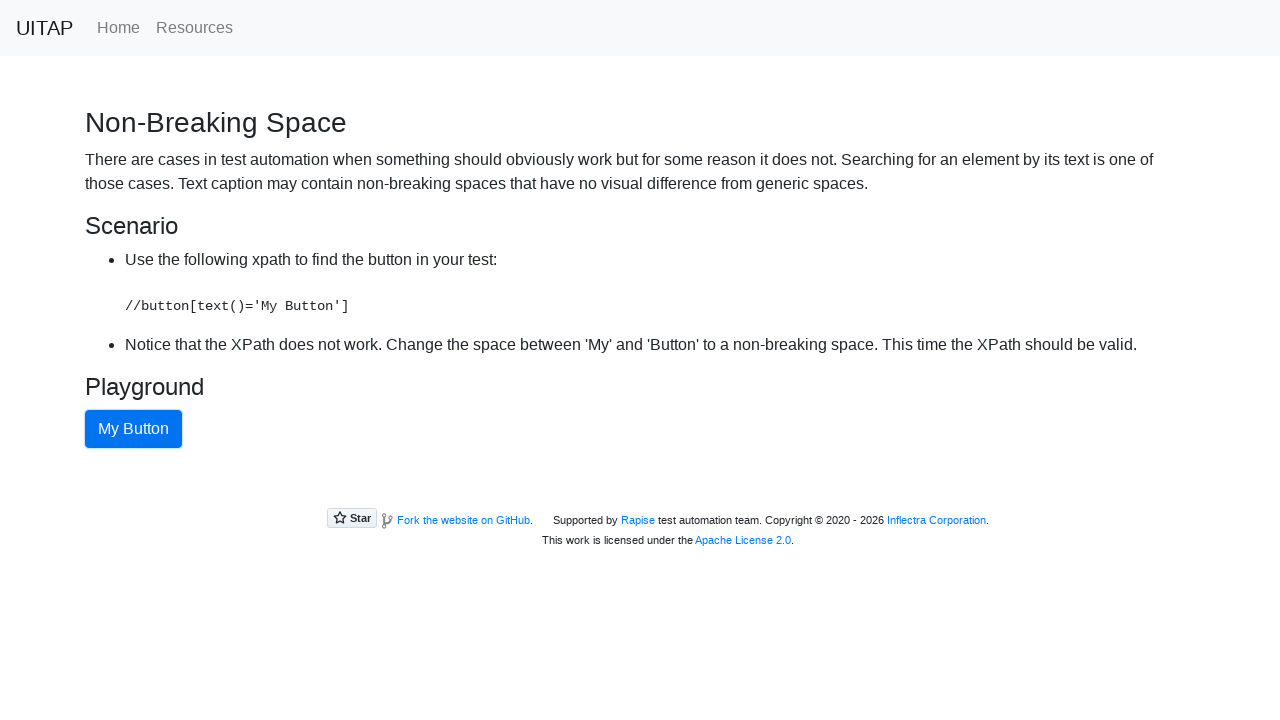

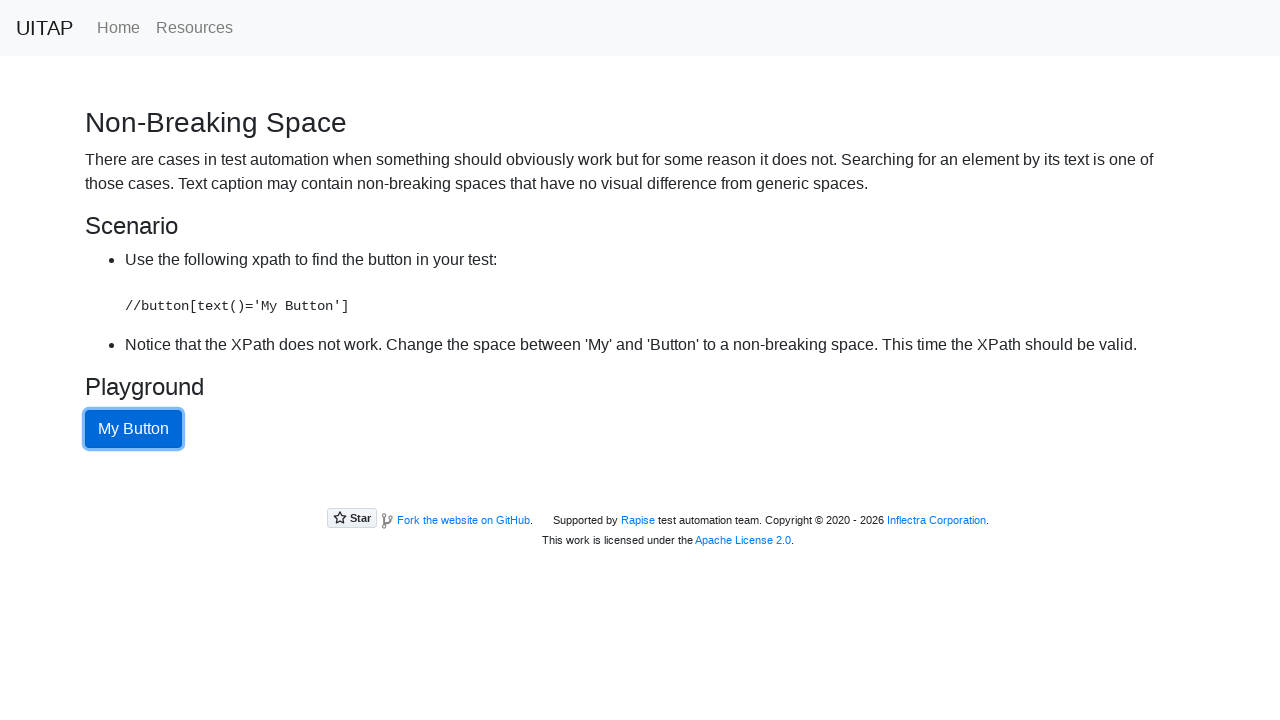